Solves a math challenge by extracting numbers from text, calculating the sum, selecting the answer from a dropdown, and submitting the form

Starting URL: https://erikdark.github.io/QA_autotests_09/

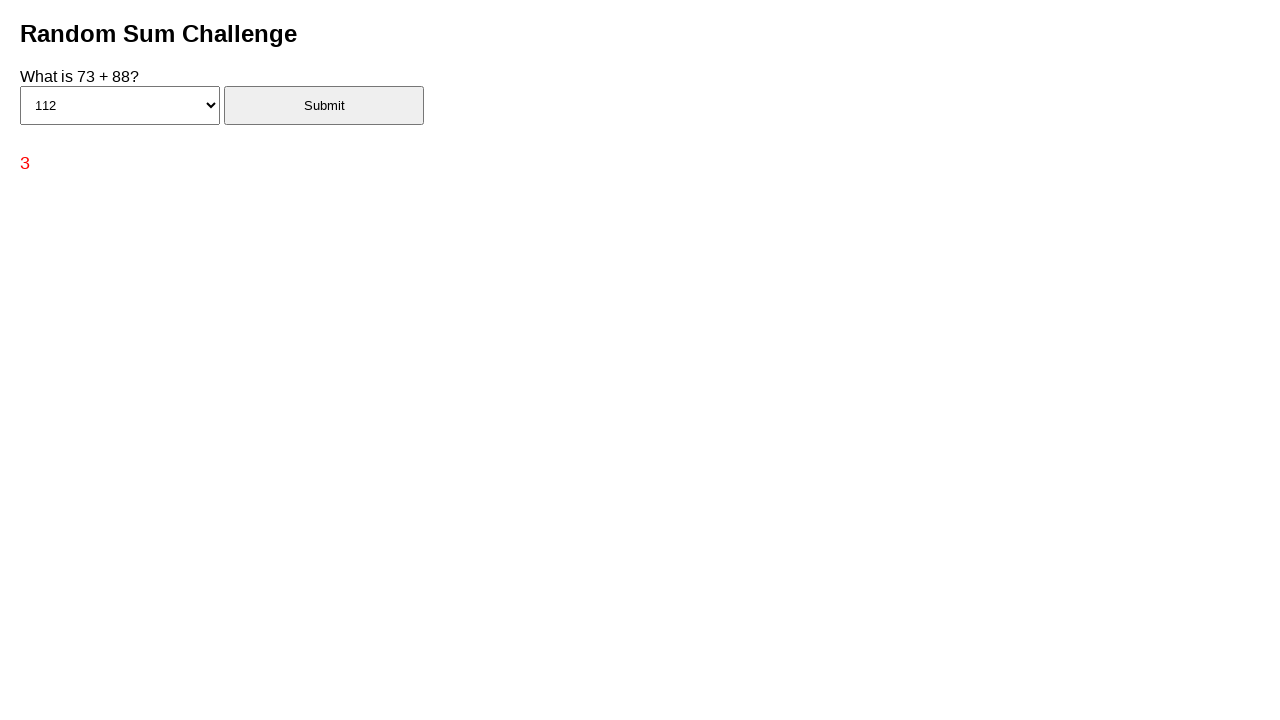

Navigated to math challenge page
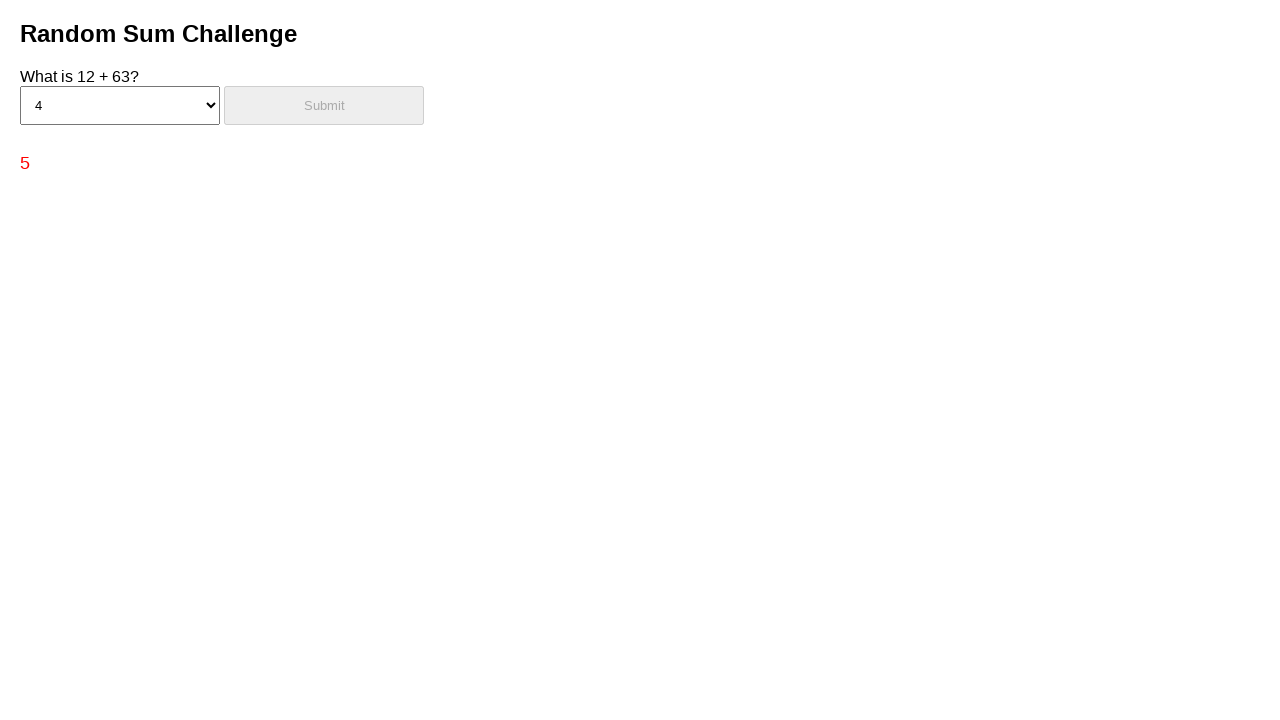

Extracted challenge text from page
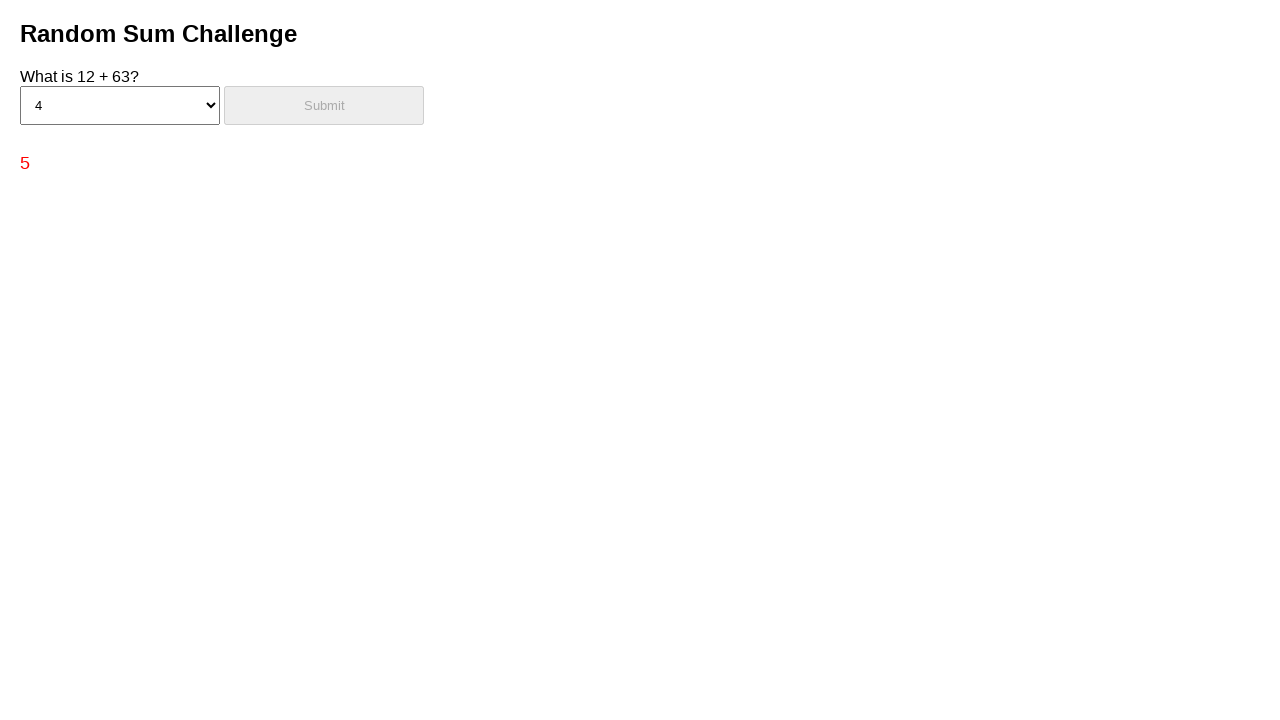

Parsed math challenge: 12 + 63 = 75
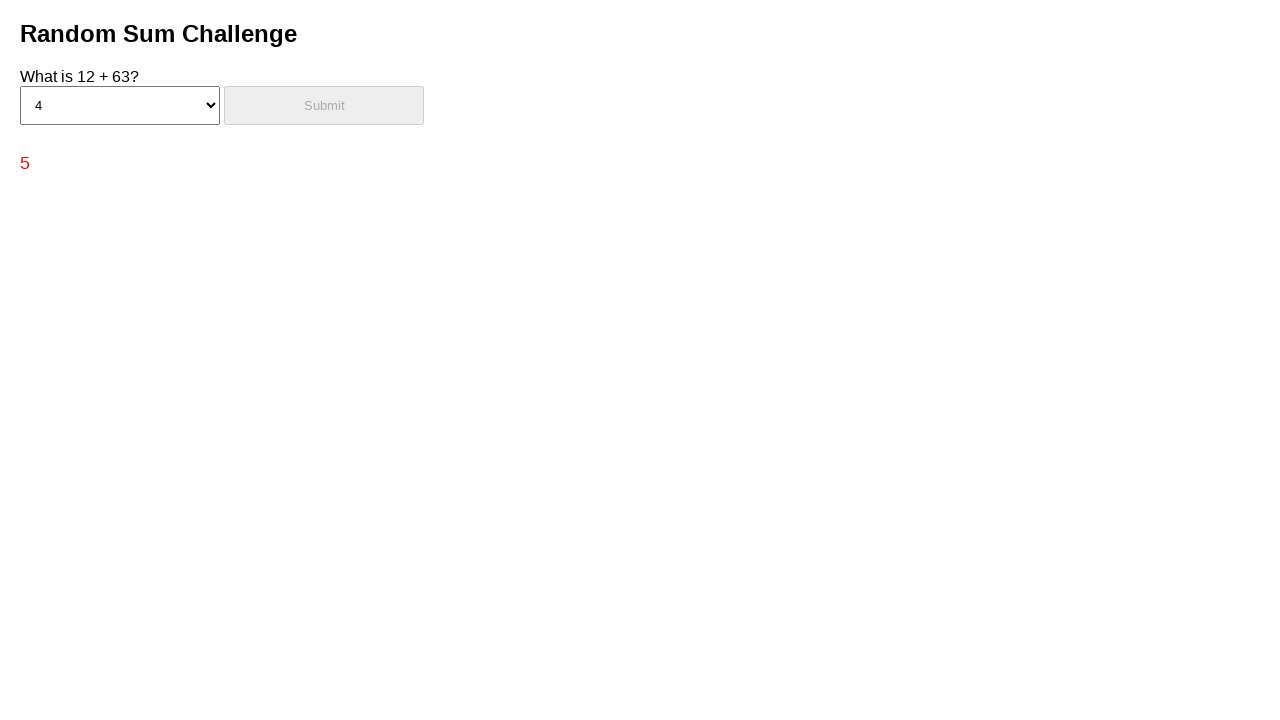

Selected answer '75' from dropdown on #answerSelect
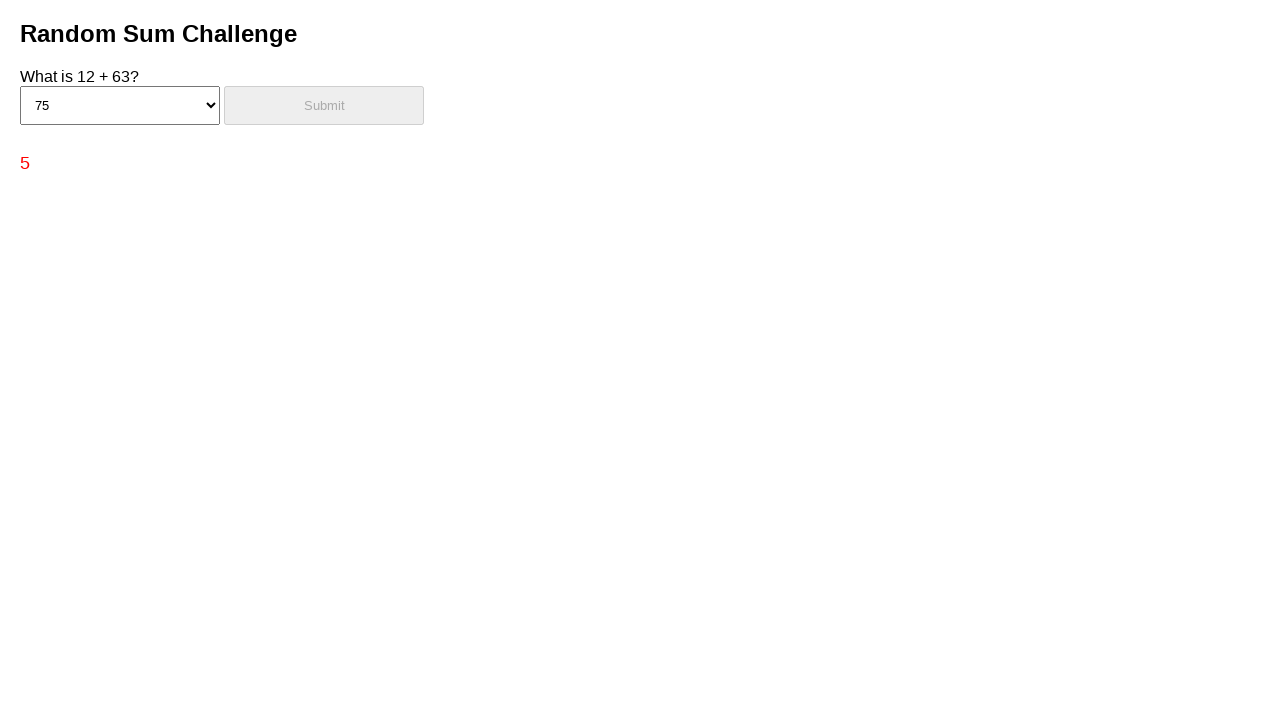

Clicked submit button to submit the answer at (324, 105) on #submitBtn
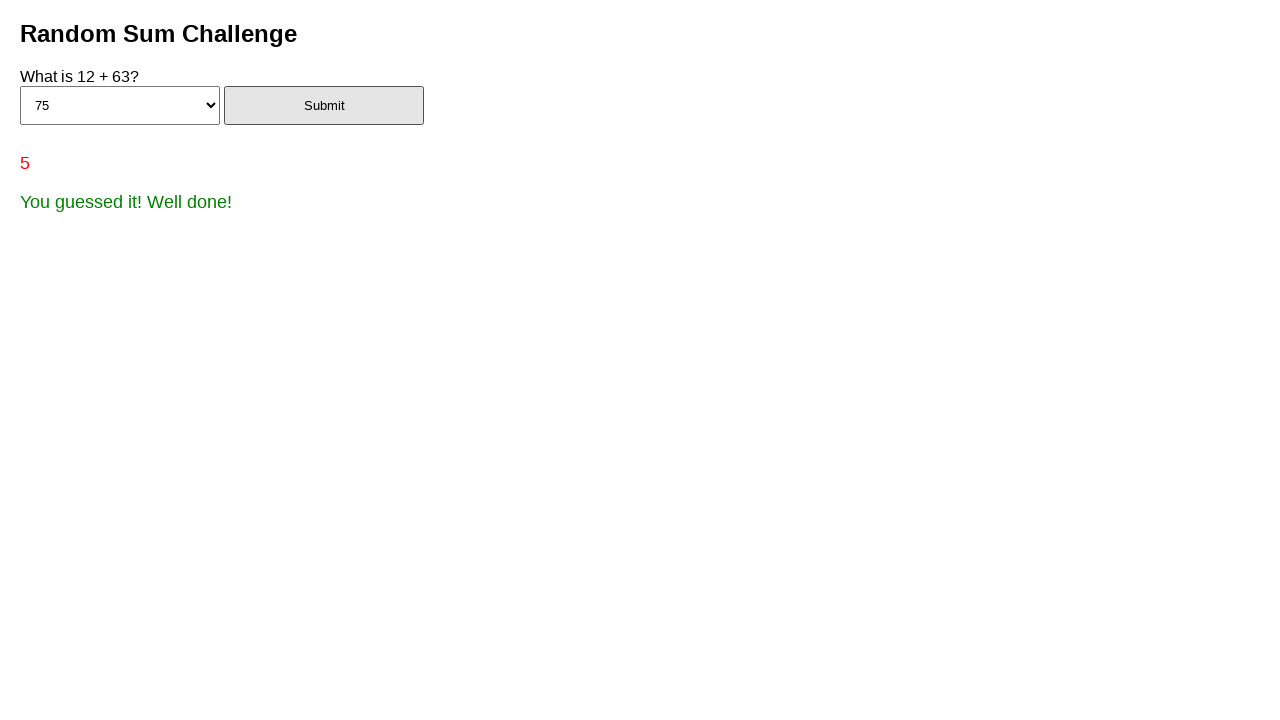

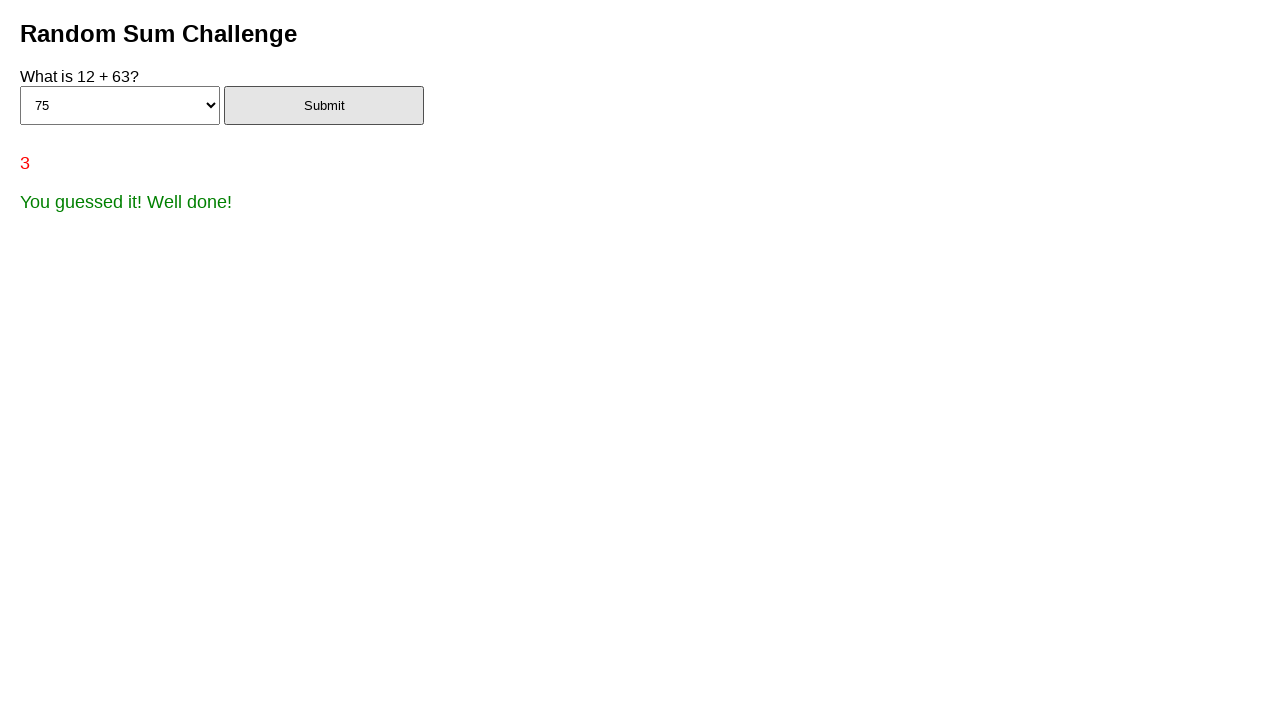